Tests adding multiple items to a shopping cart by iterating through products and clicking add buttons for specific items

Starting URL: https://rahulshettyacademy.com/seleniumPractise/#/

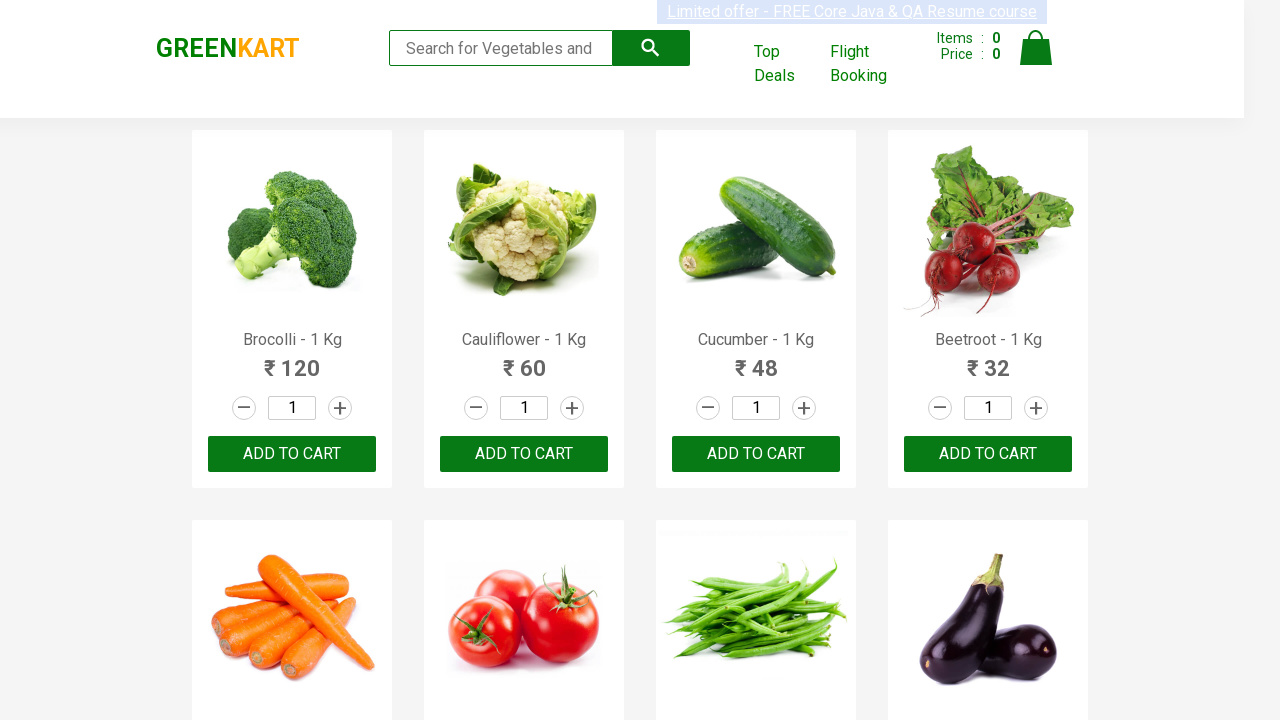

Waited for product list to load
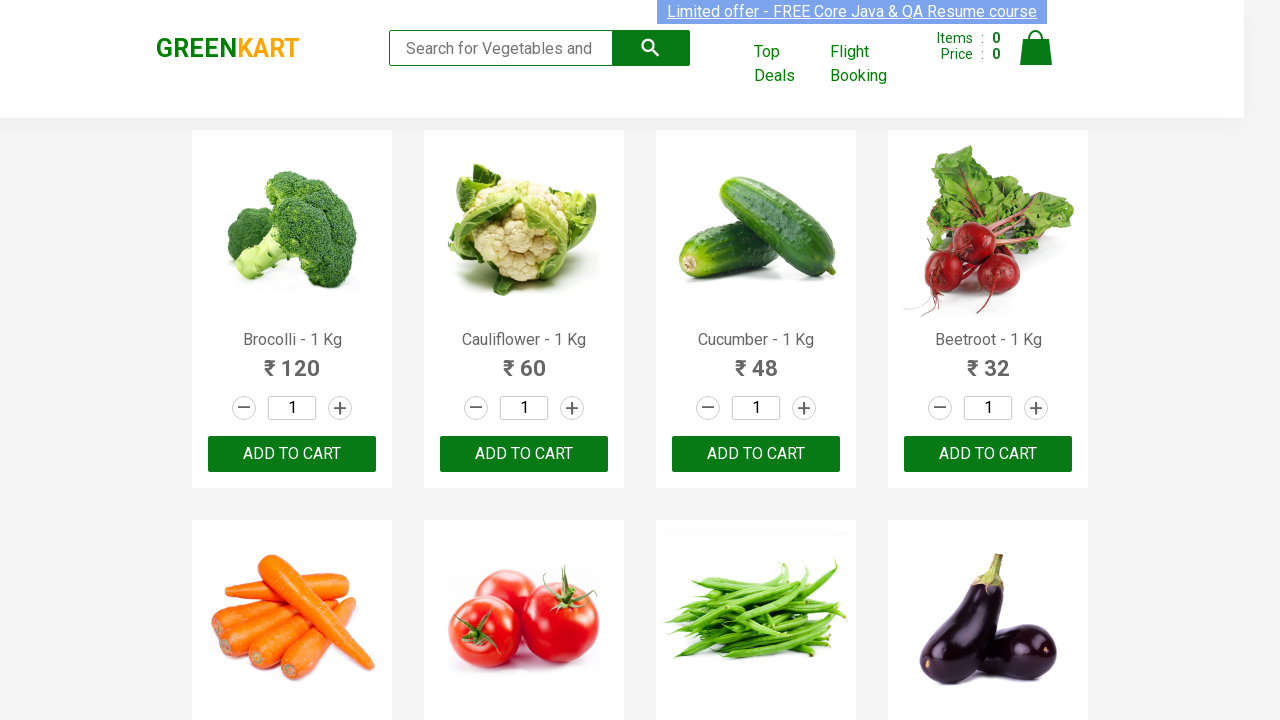

Retrieved all product elements from the page
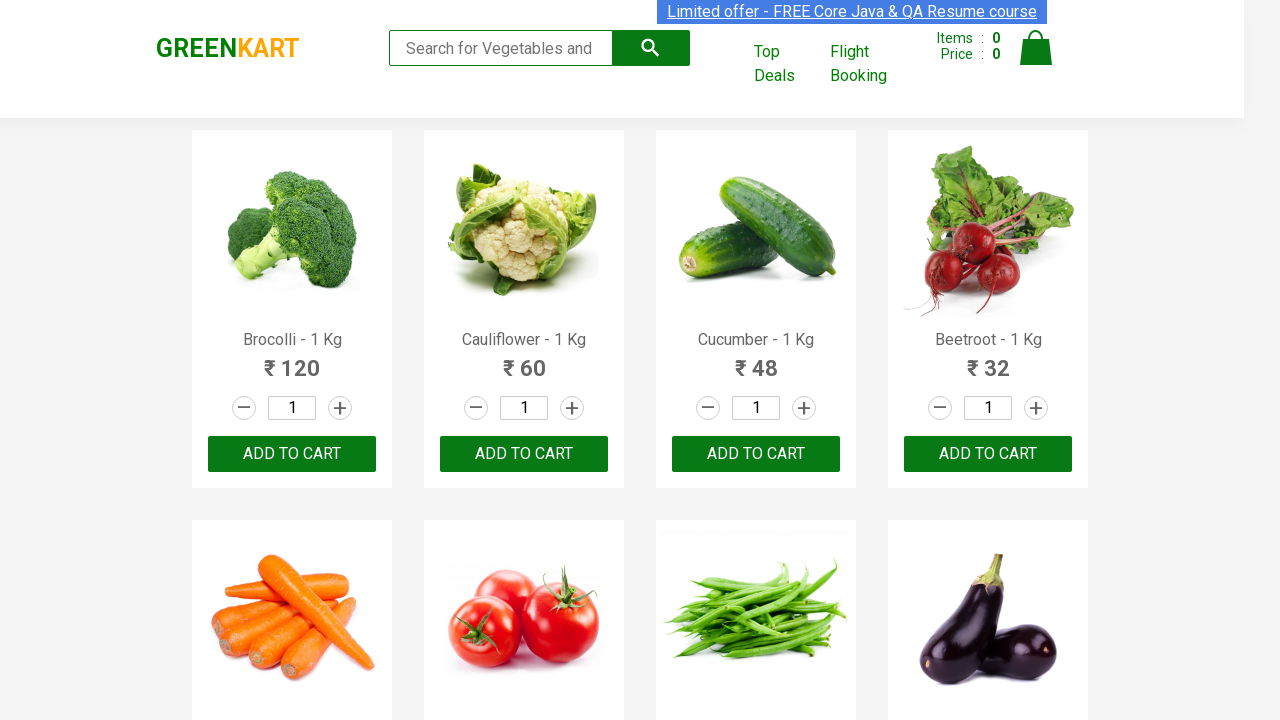

Clicked add to cart button for product: Brocolli at (292, 454) on div.product-action button >> nth=0
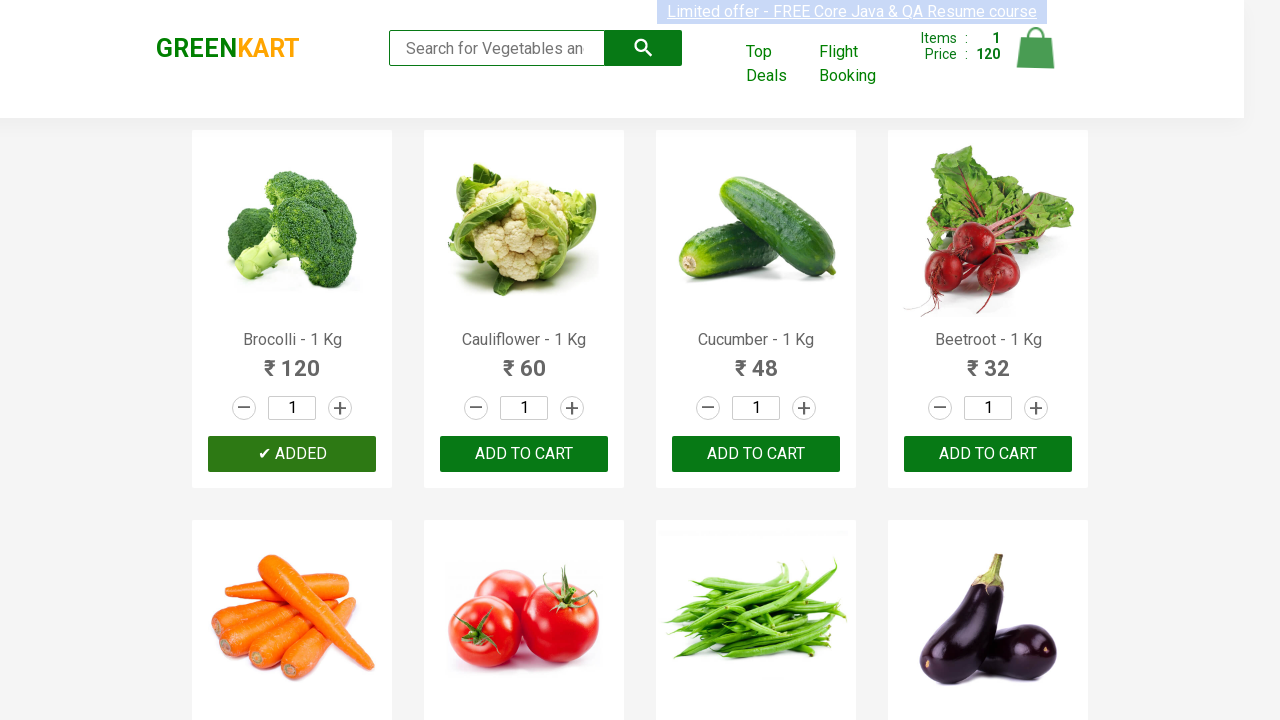

Clicked add to cart button for product: Cucumber at (756, 454) on div.product-action button >> nth=2
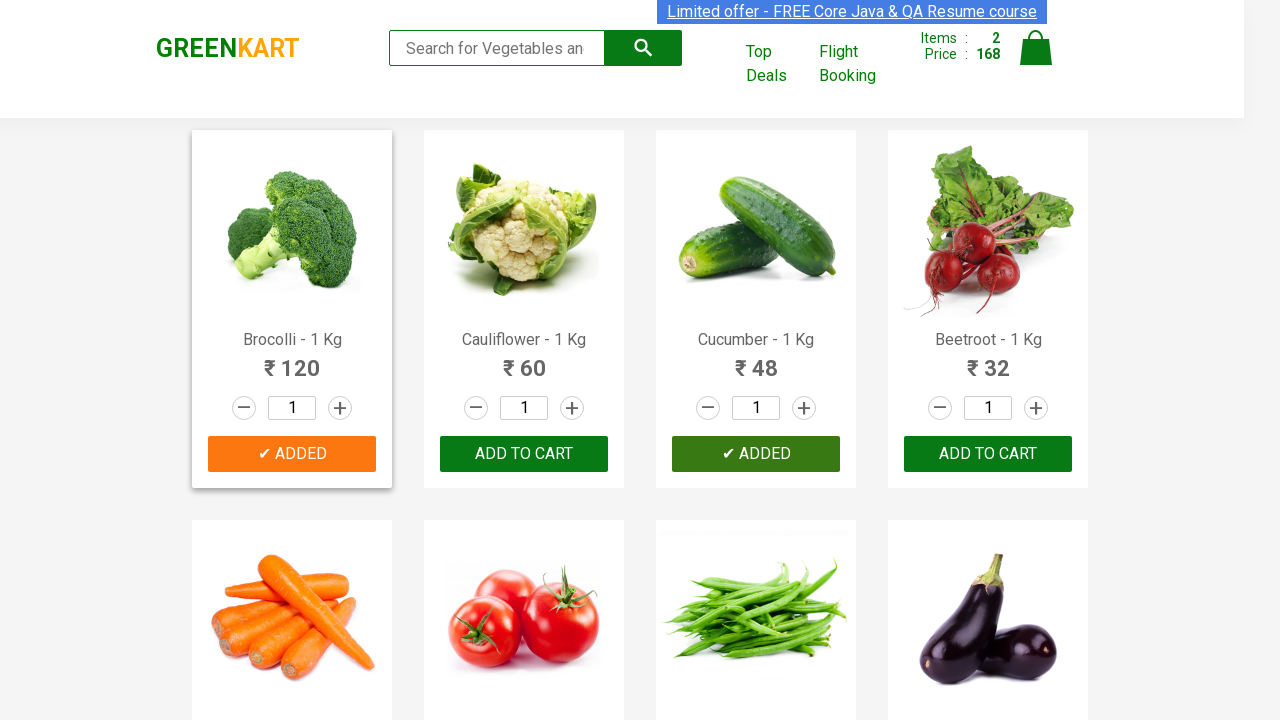

Clicked add to cart button for product: Beetroot at (988, 454) on div.product-action button >> nth=3
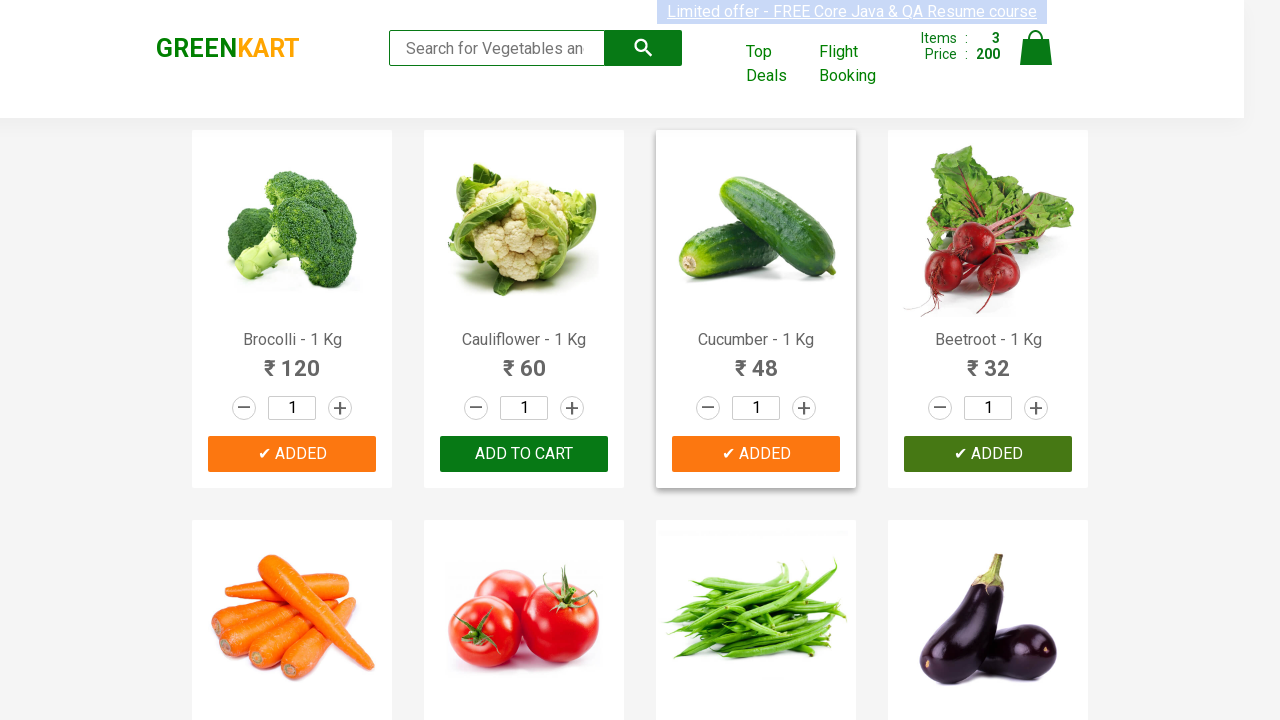

Clicked add to cart button for product: Carrot at (292, 360) on div.product-action button >> nth=4
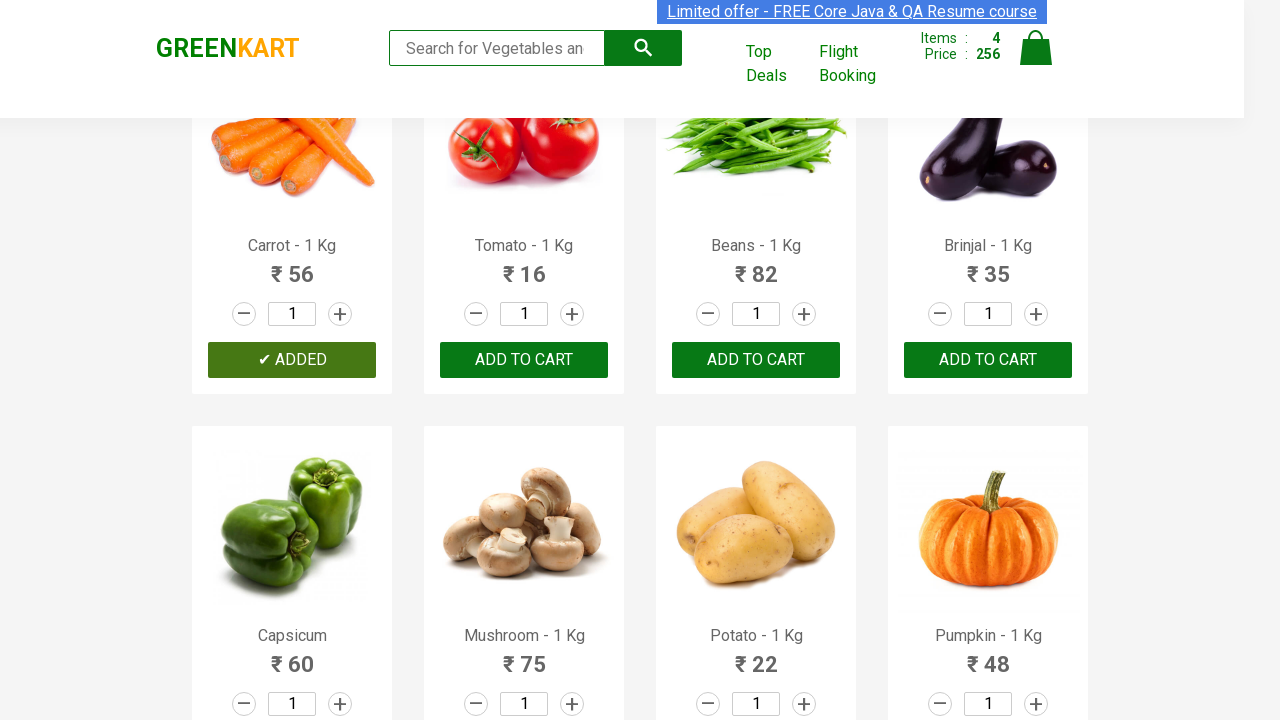

Clicked add to cart button for product: Potato at (756, 360) on div.product-action button >> nth=10
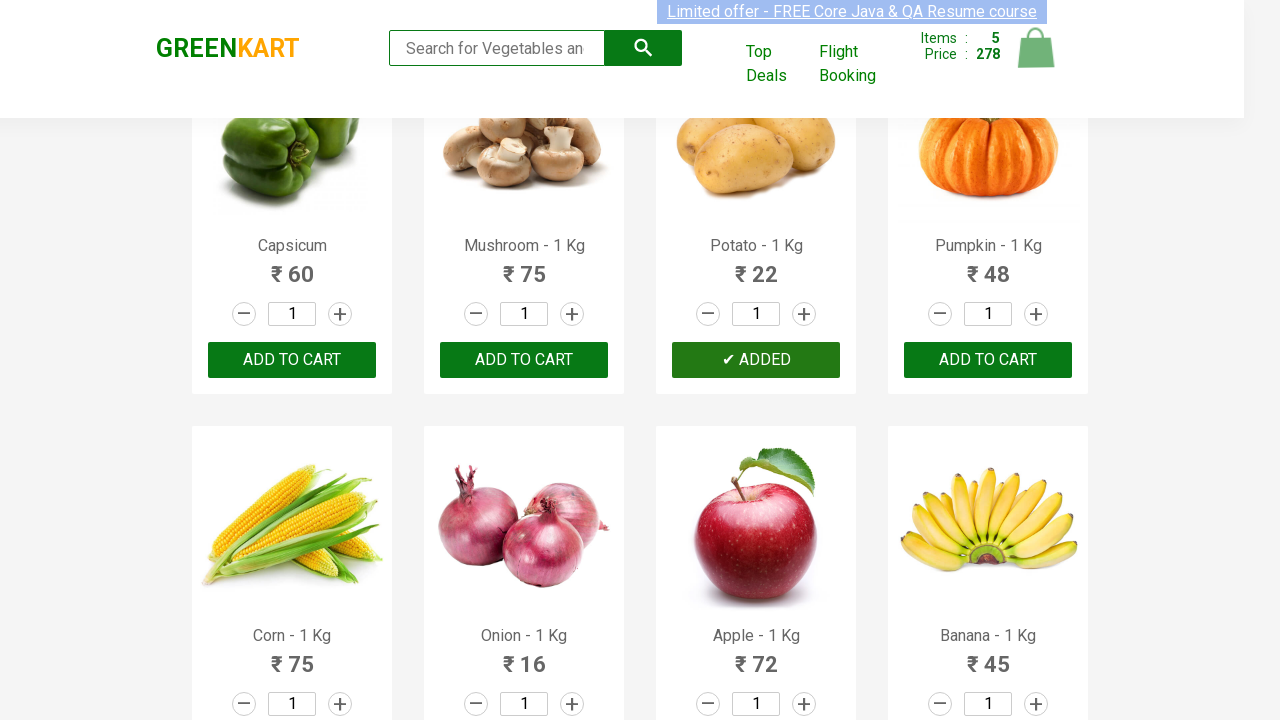

Clicked add to cart button for product: Banana at (988, 360) on div.product-action button >> nth=15
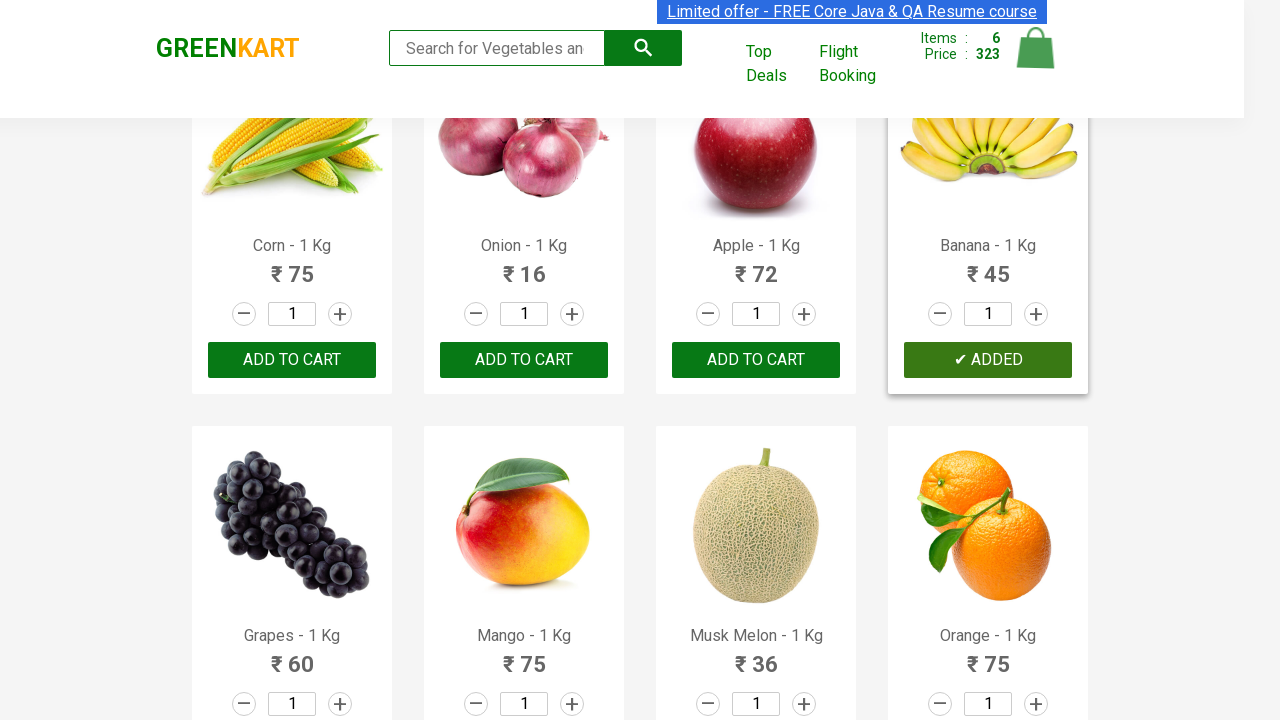

Clicked add to cart button for product: Orange at (988, 360) on div.product-action button >> nth=19
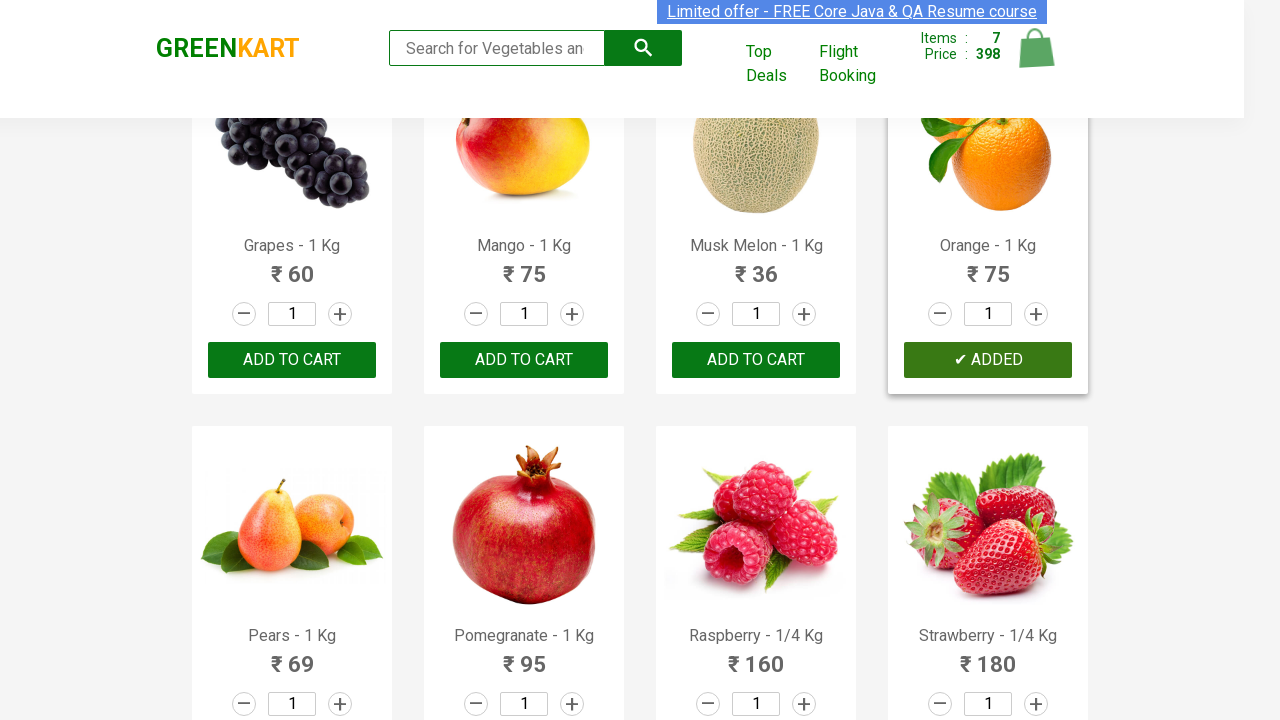

Clicked add to cart button for product: Pomegranate at (524, 360) on div.product-action button >> nth=21
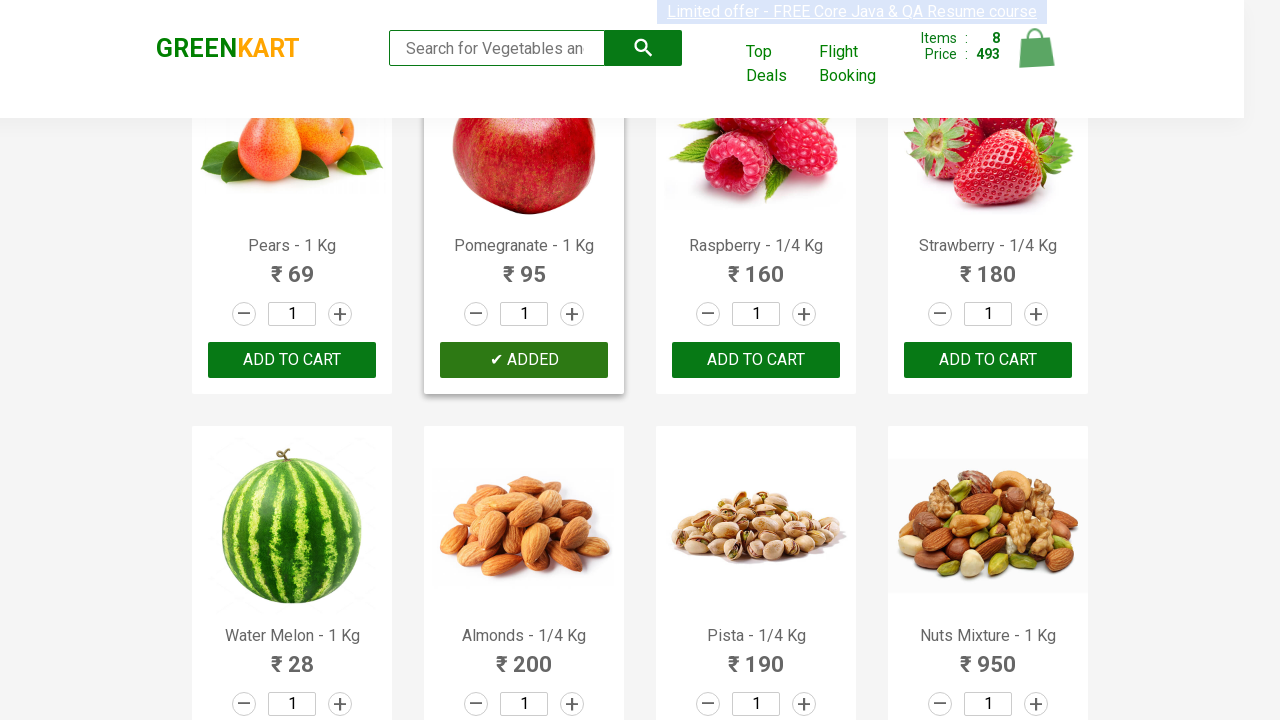

Verified cart total element is present
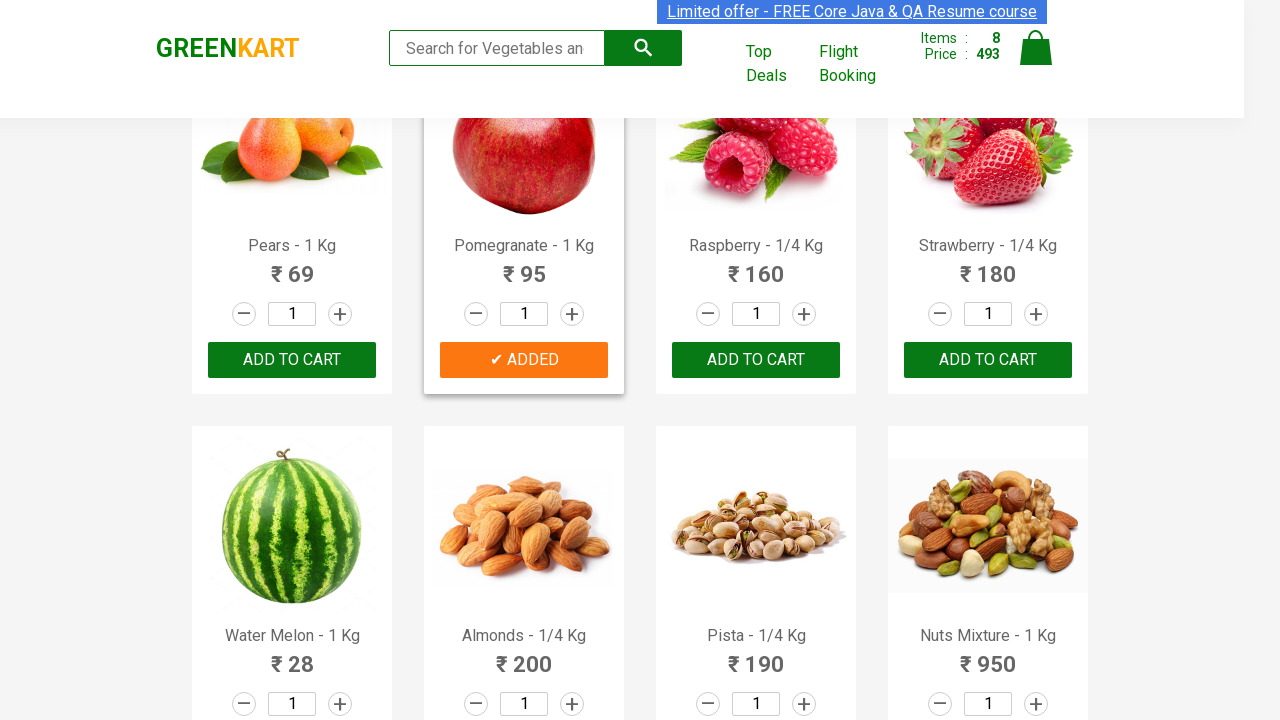

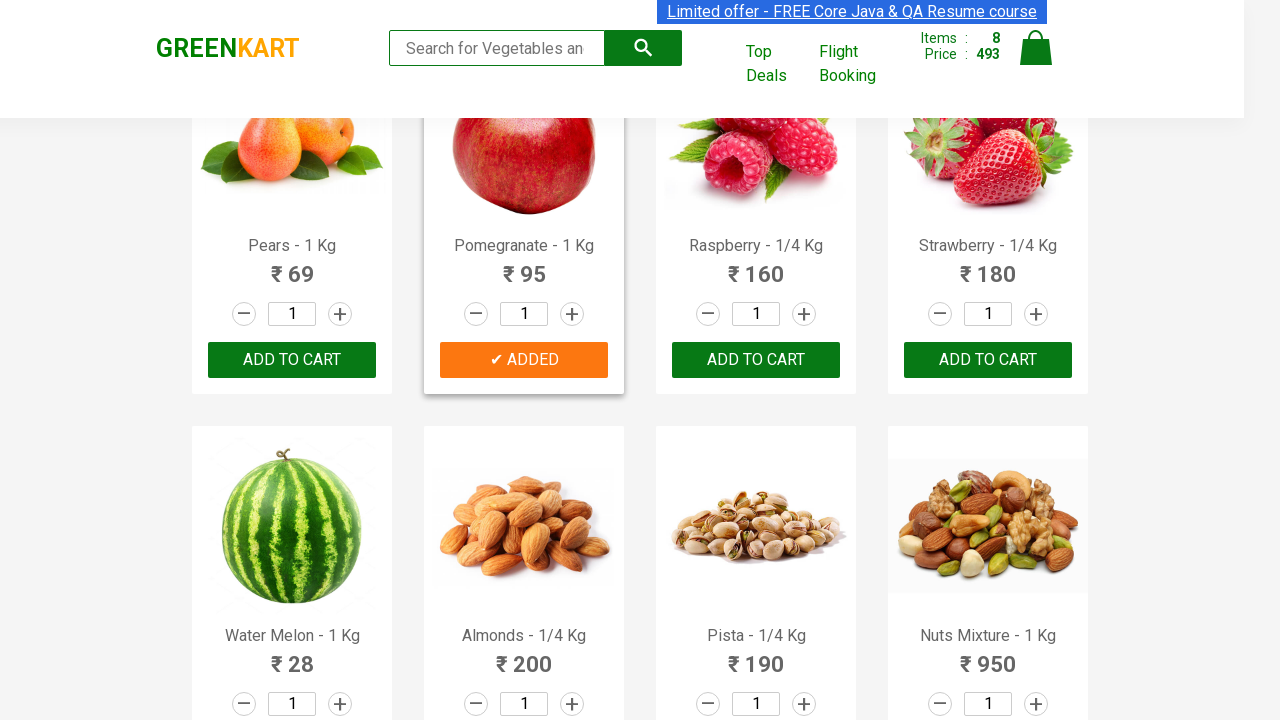